Navigates to a YouTube video page and interacts with the search box by entering a query and submitting the search form

Starting URL: https://www.youtube.com/watch?v=qOtsn2HsQcs&list=PLfPyAFKY-OgxFYv8W-8JqGUub-9NP8JDo

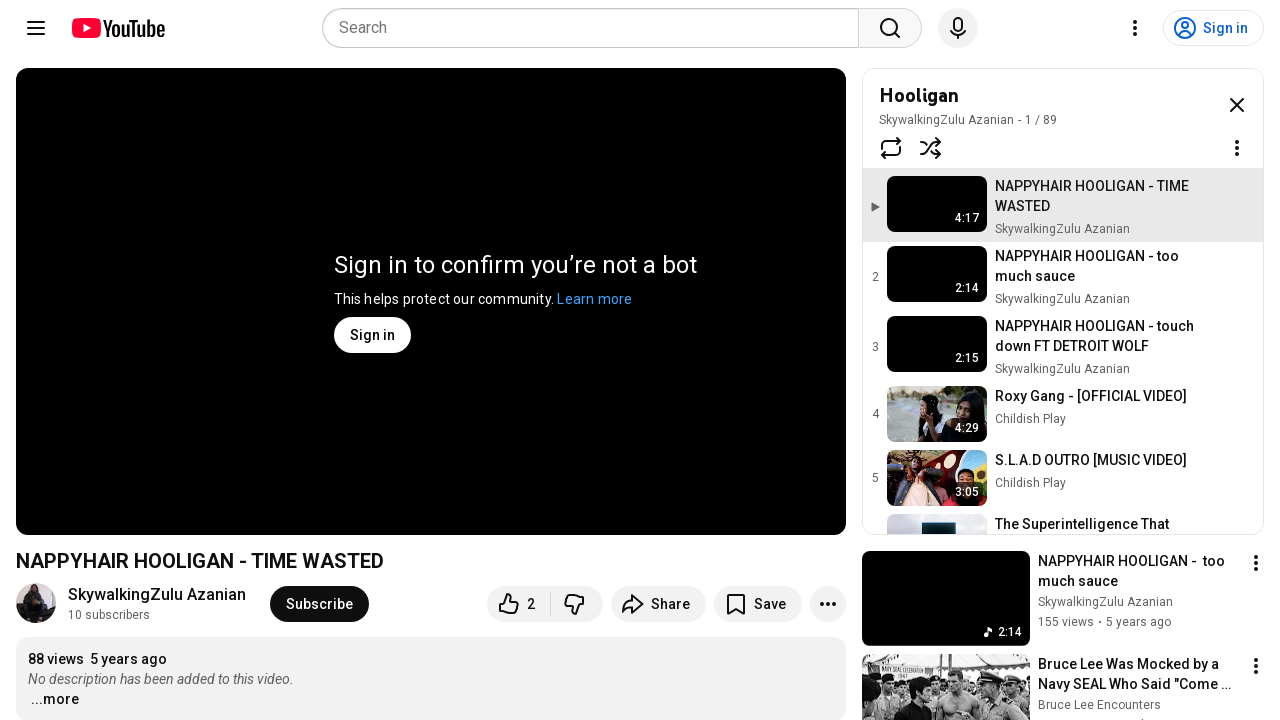

YouTube page loaded and DOM content initialized
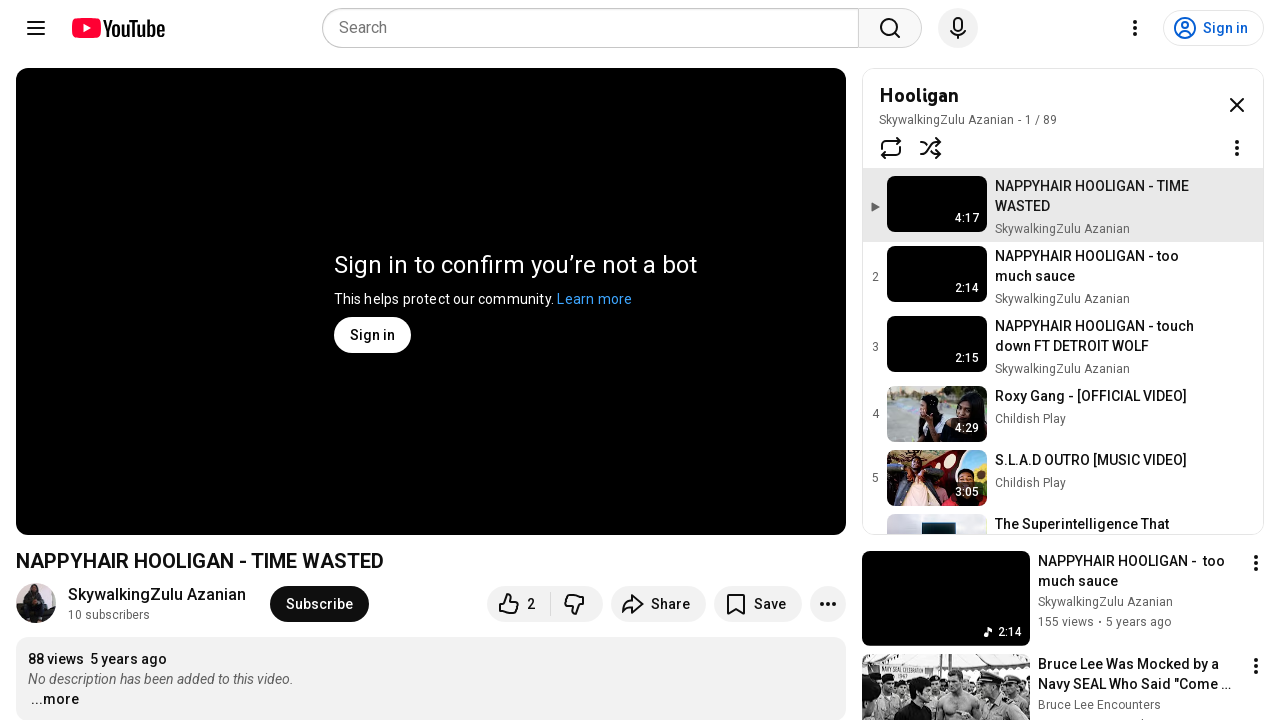

Entered 'space' into the search query field on input[name='search_query']
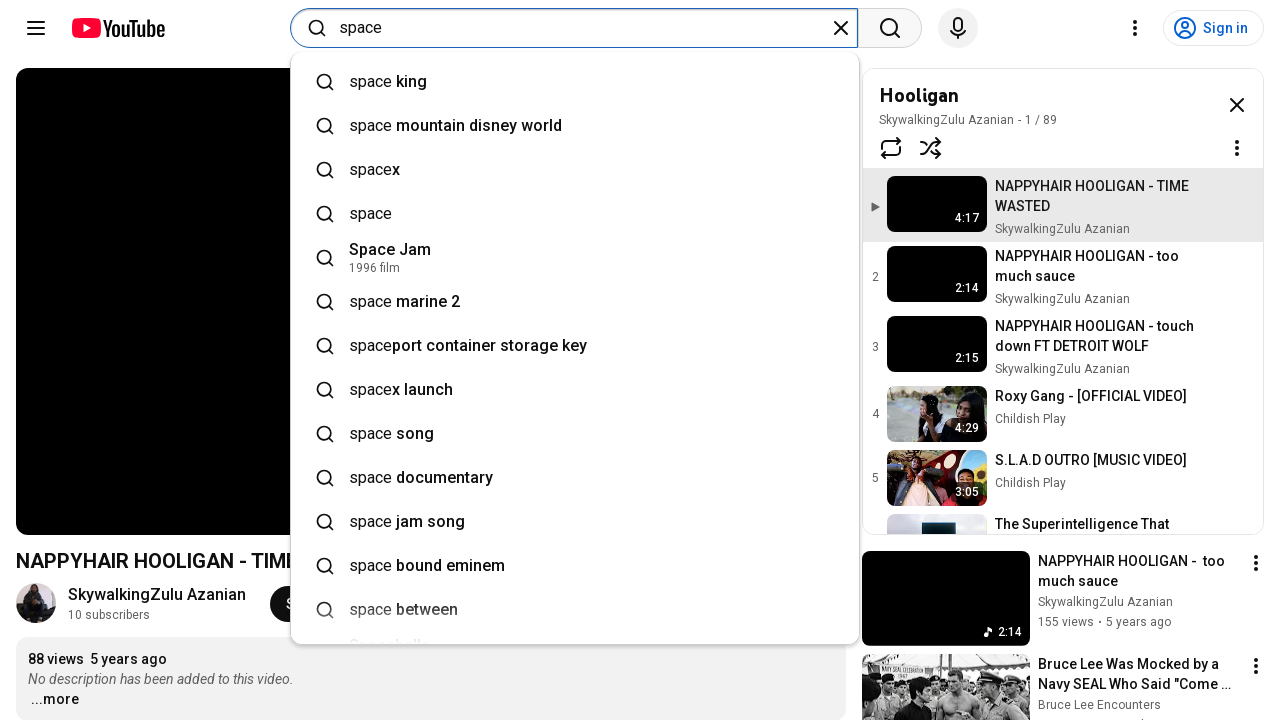

Submitted search form by pressing Enter on input[name='search_query']
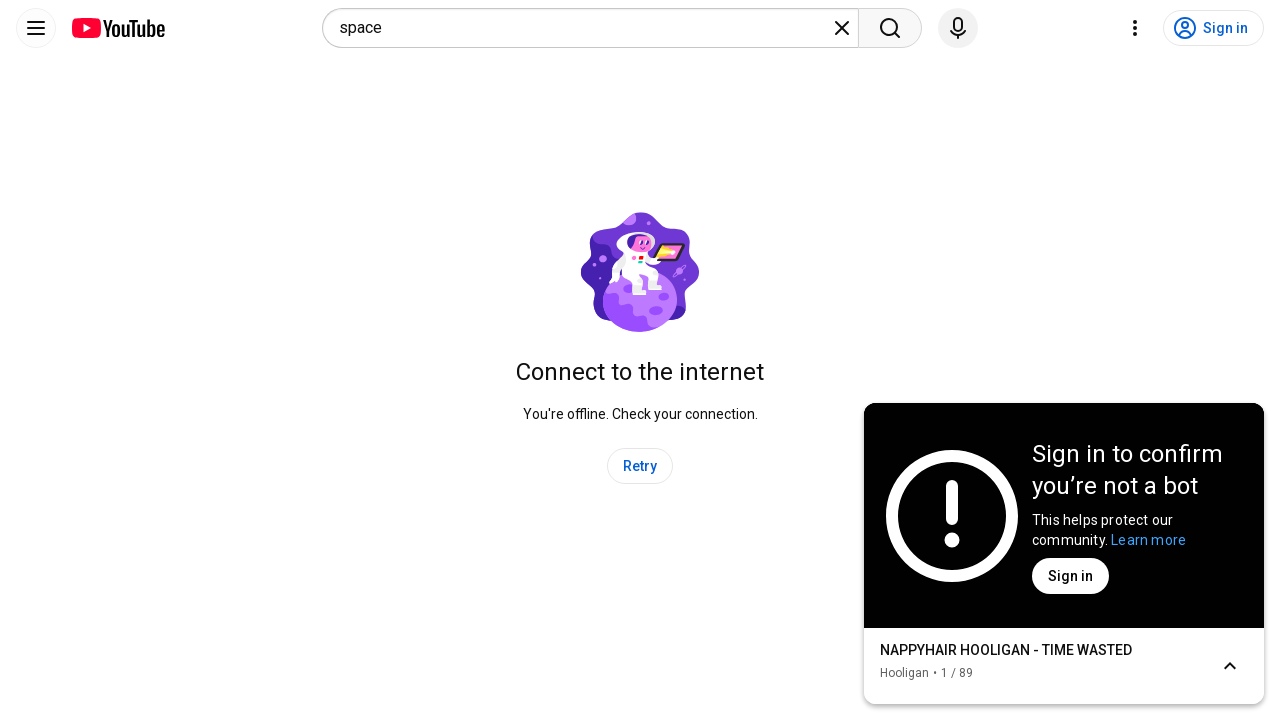

Search results page loaded with network idle state reached
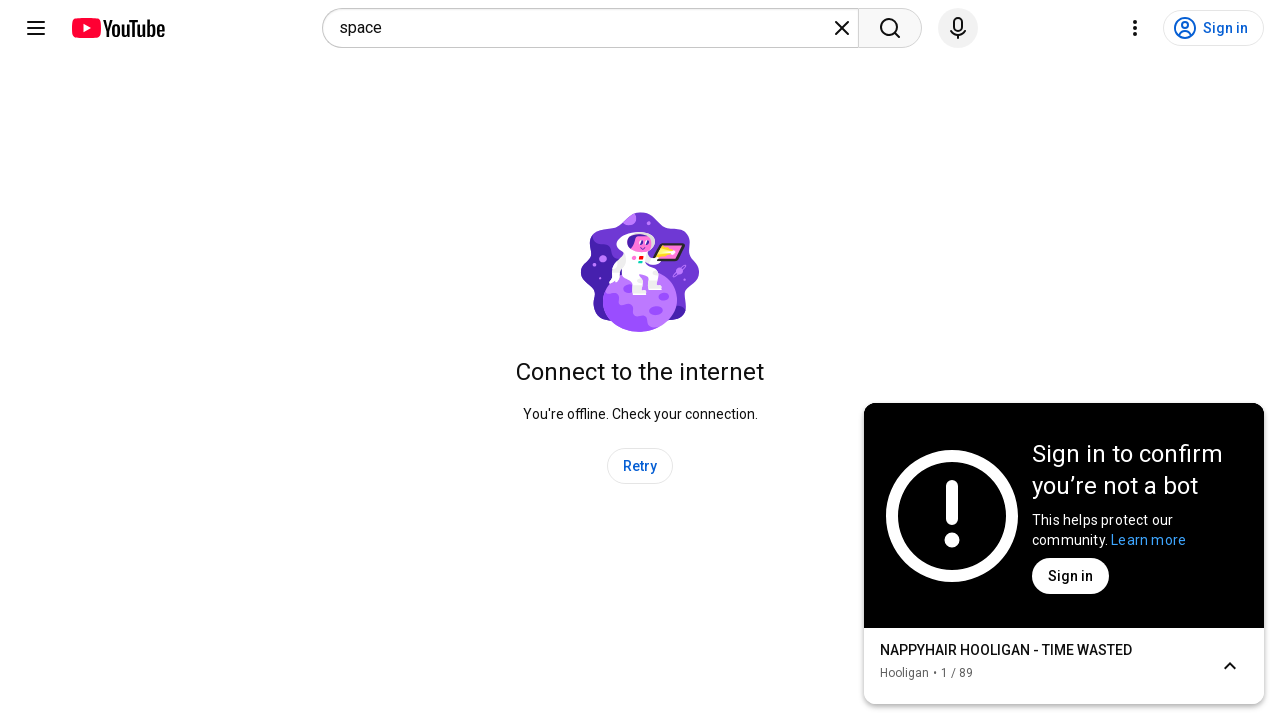

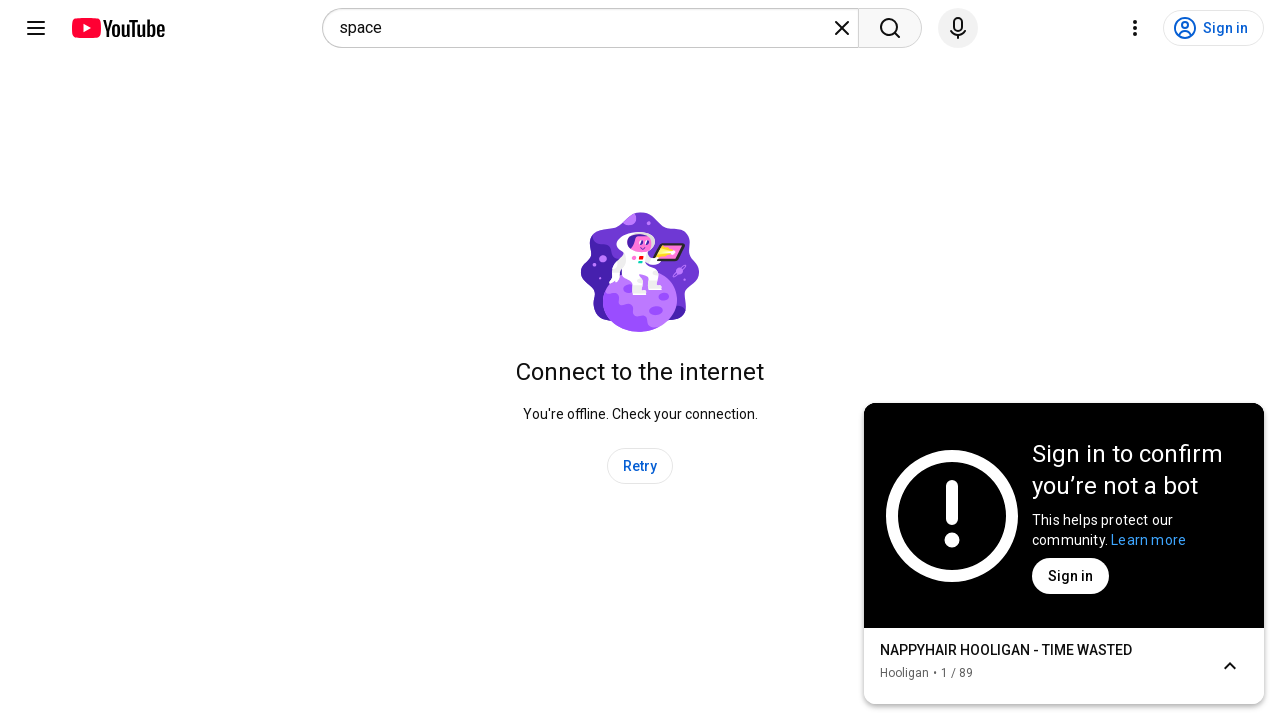